Navigates to Swarthmore College's course catalog departments page and clicks on the first department link to view its courses.

Starting URL: https://catalog.swarthmore.edu/content.php?catoid=7&navoid=194

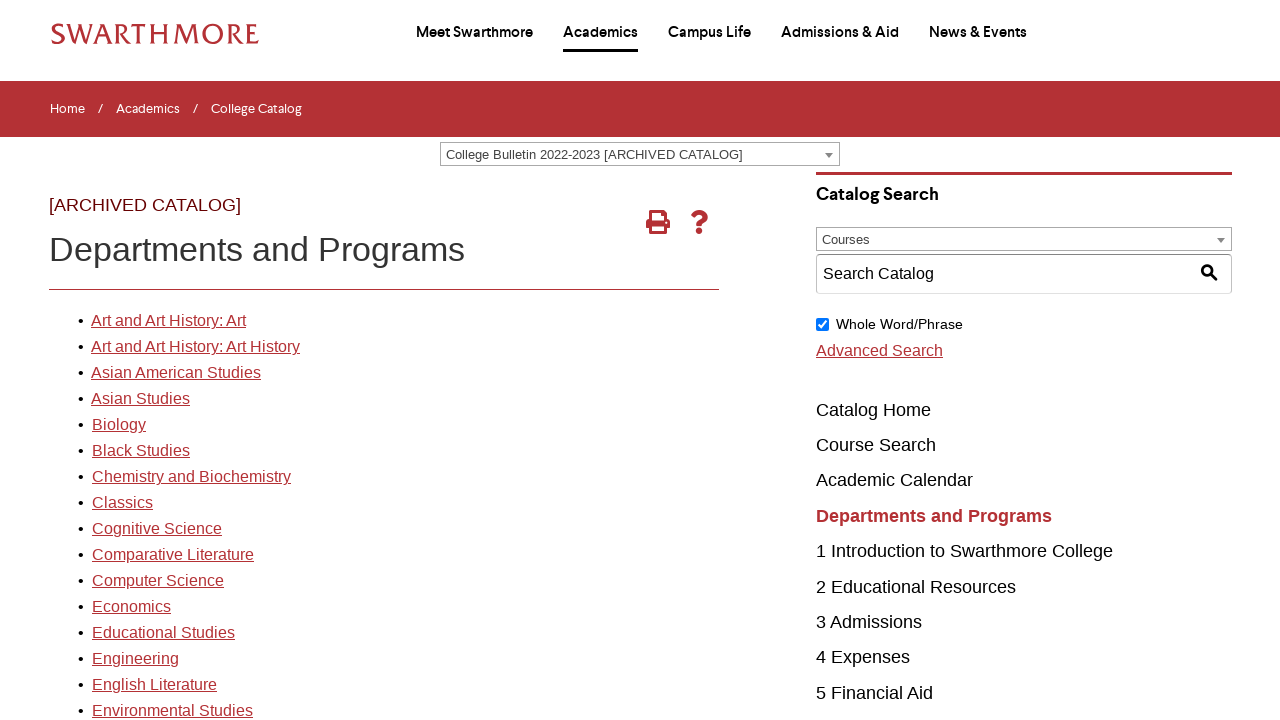

Department list loaded on Swarthmore College course catalog departments page
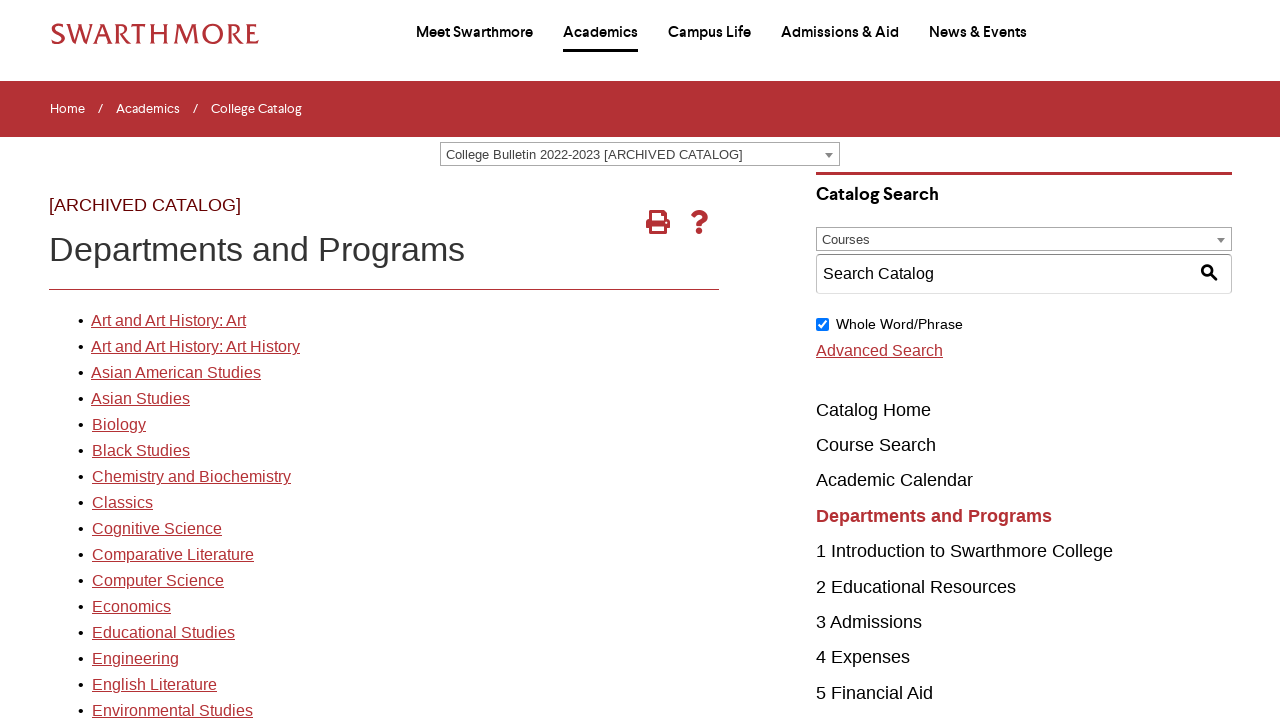

Clicked on first department link to view its courses at (474, 34) on #gateway-page ul li:first-child a
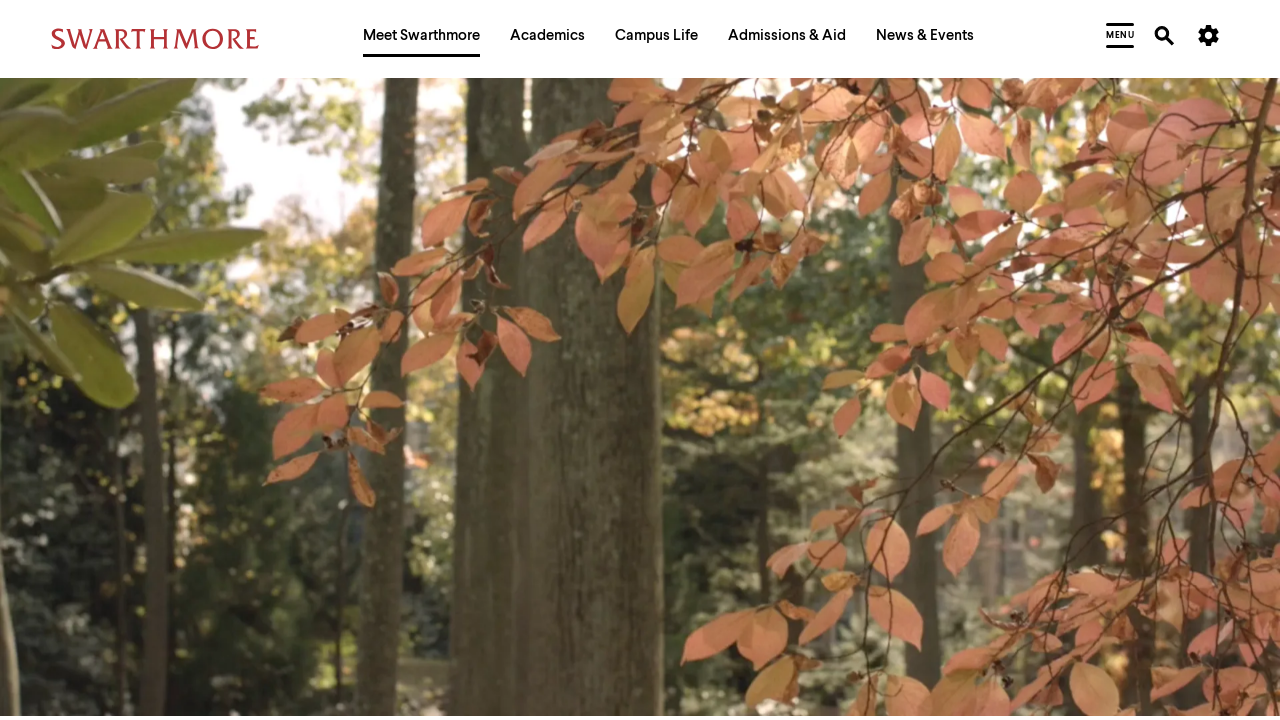

Department page loaded with network idle state
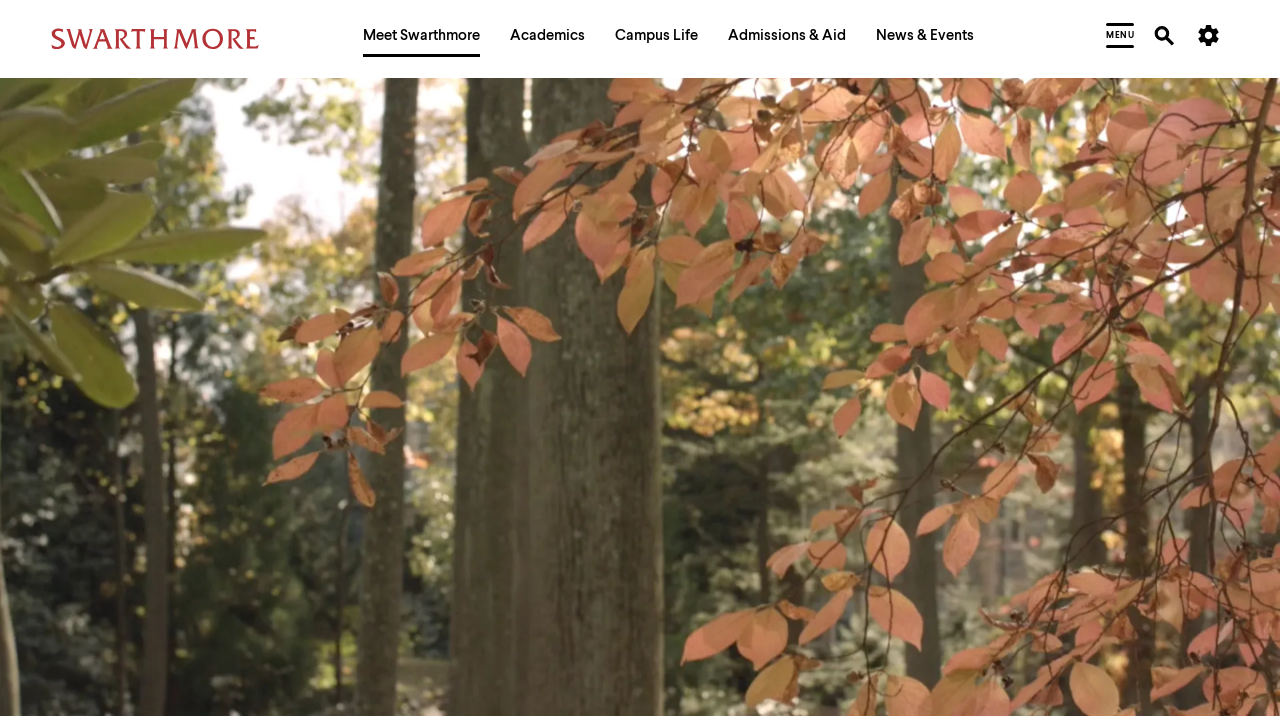

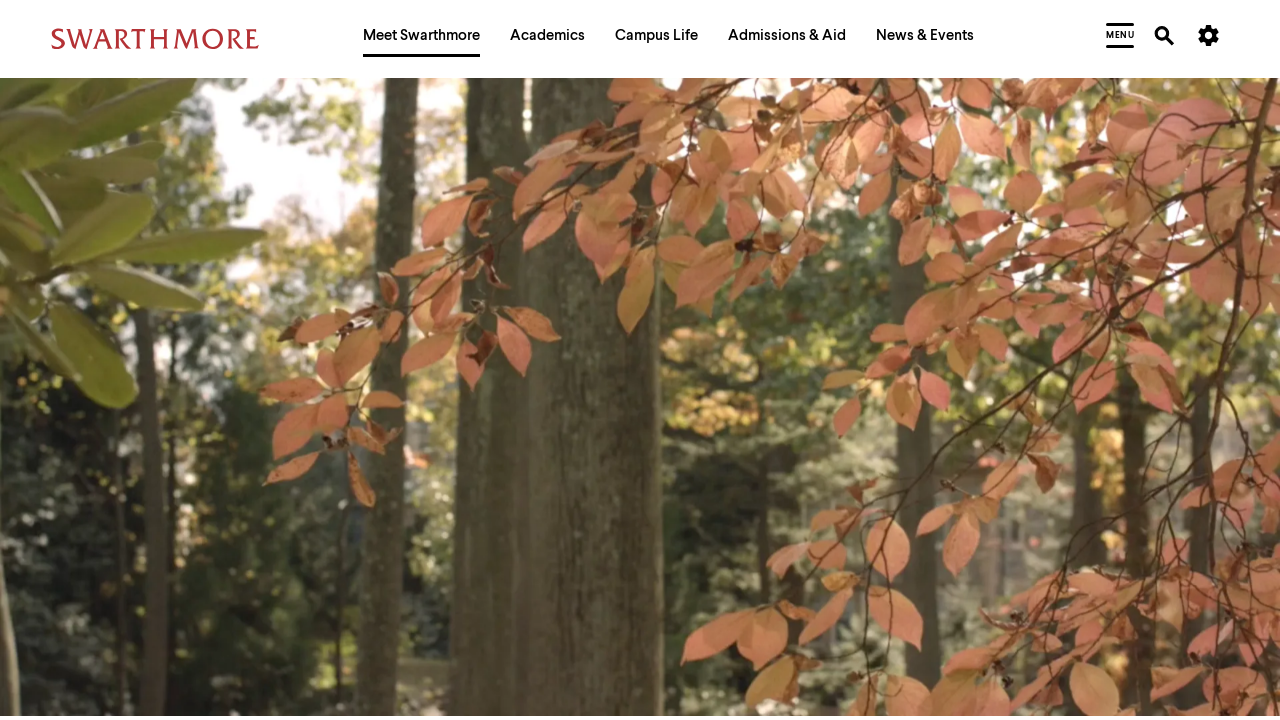